Tests mouse hover functionality by showing hidden content and clicking on the "Top" link

Starting URL: https://www.letskodeit.com/practice

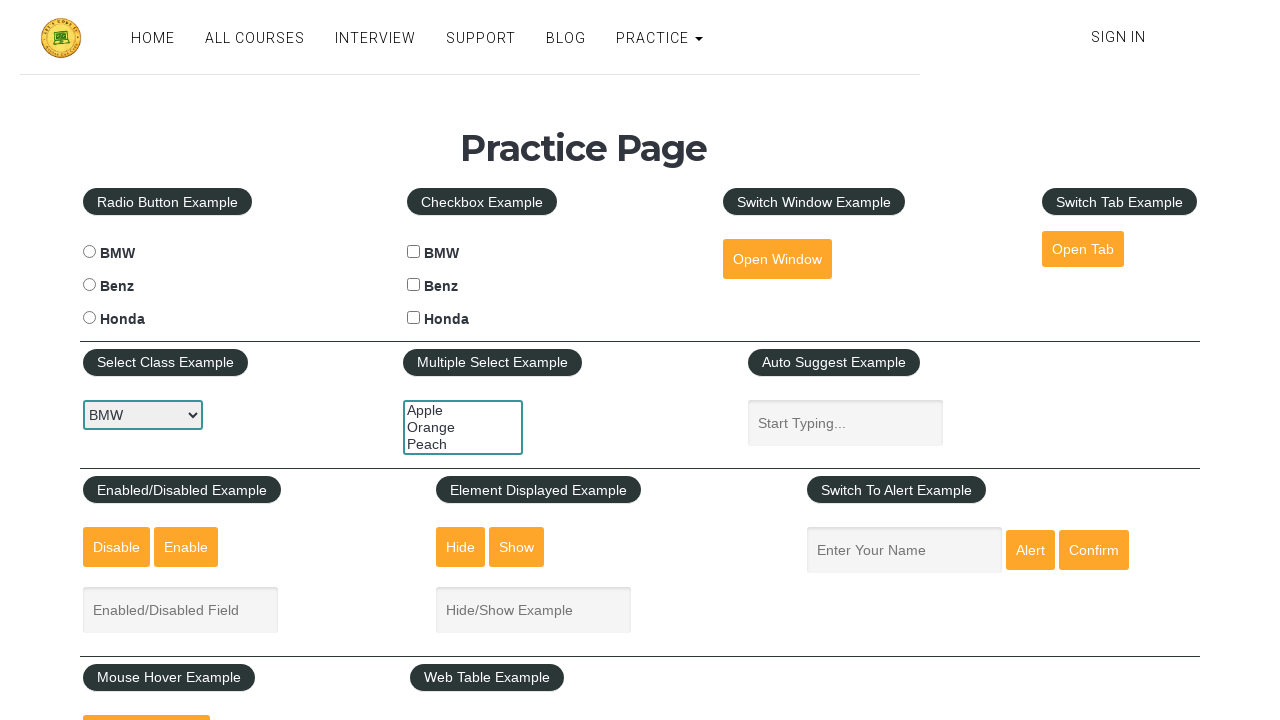

Revealed hidden mouse hover content by setting display style to block
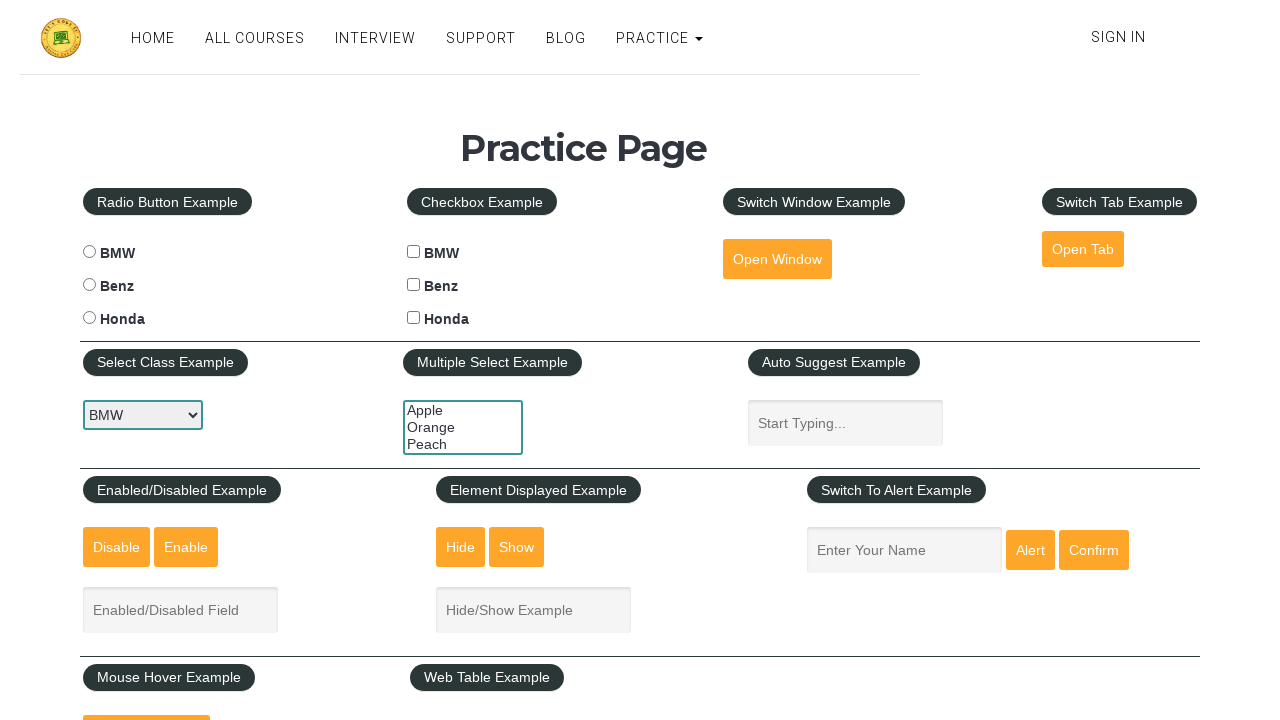

Clicked on the Top link at (163, 360) on text=Top
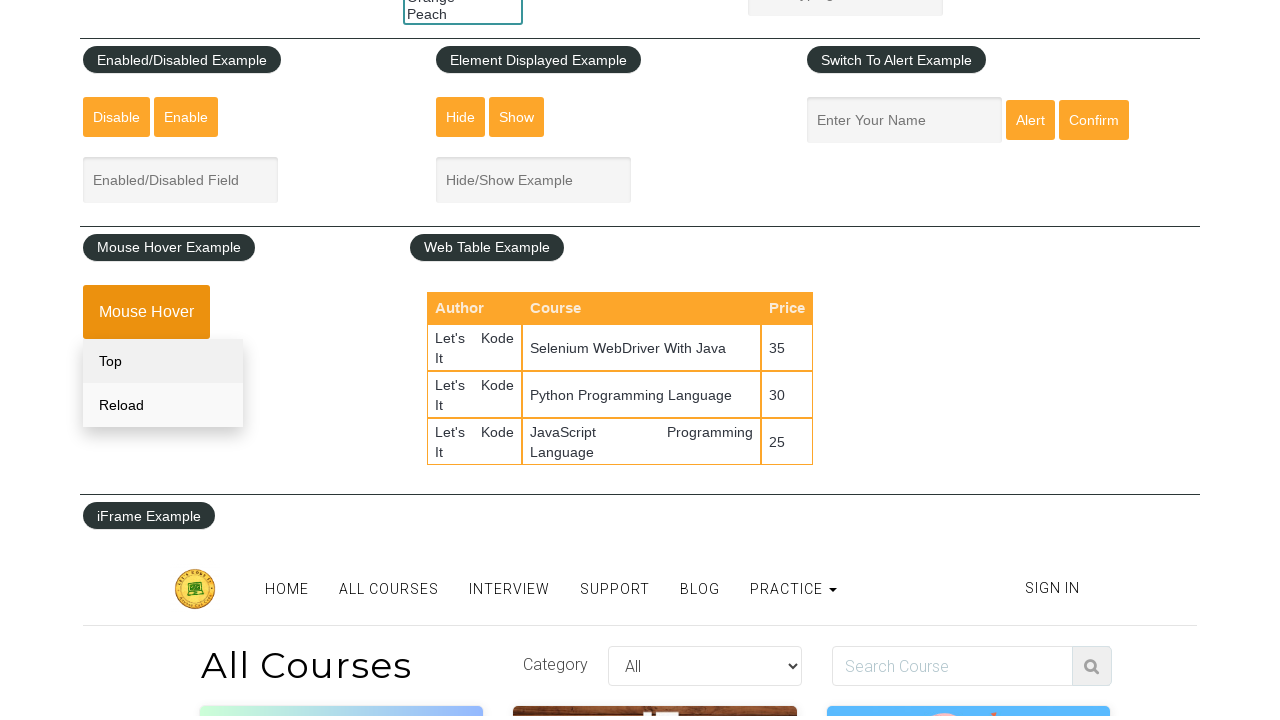

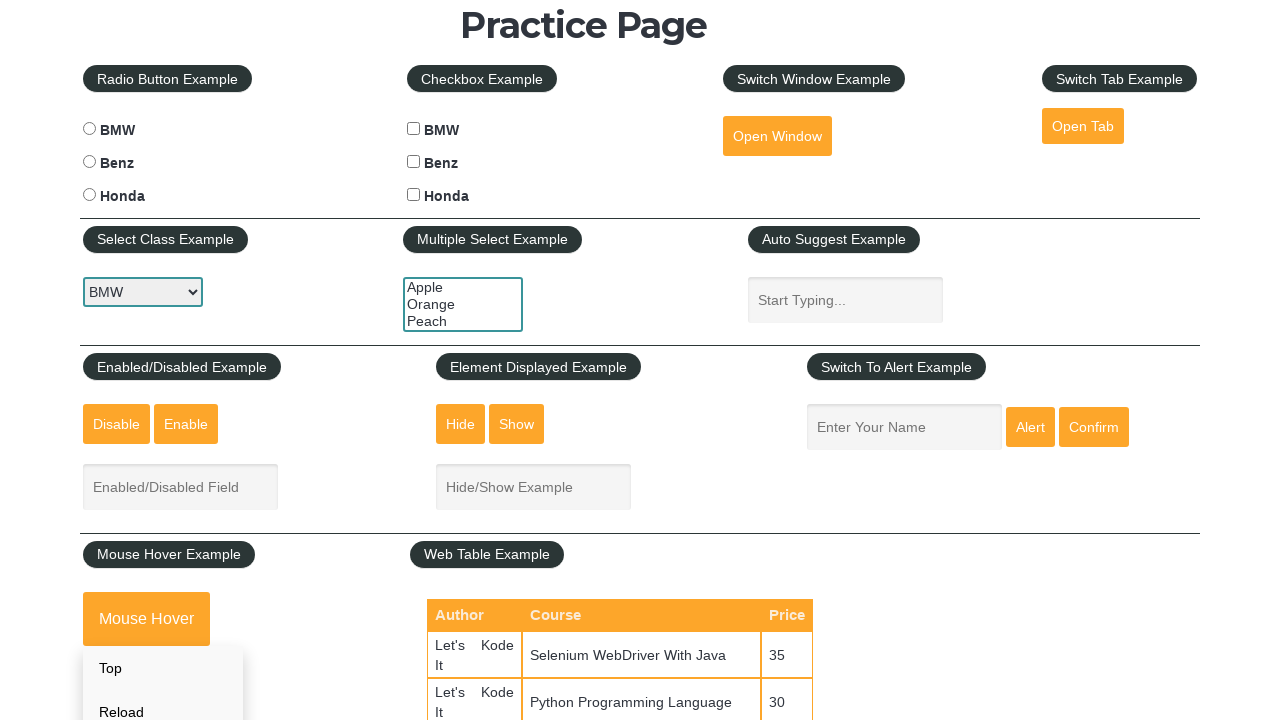